Validates that the GitHub link points to the correct URL

Starting URL: https://jaredwebber.dev

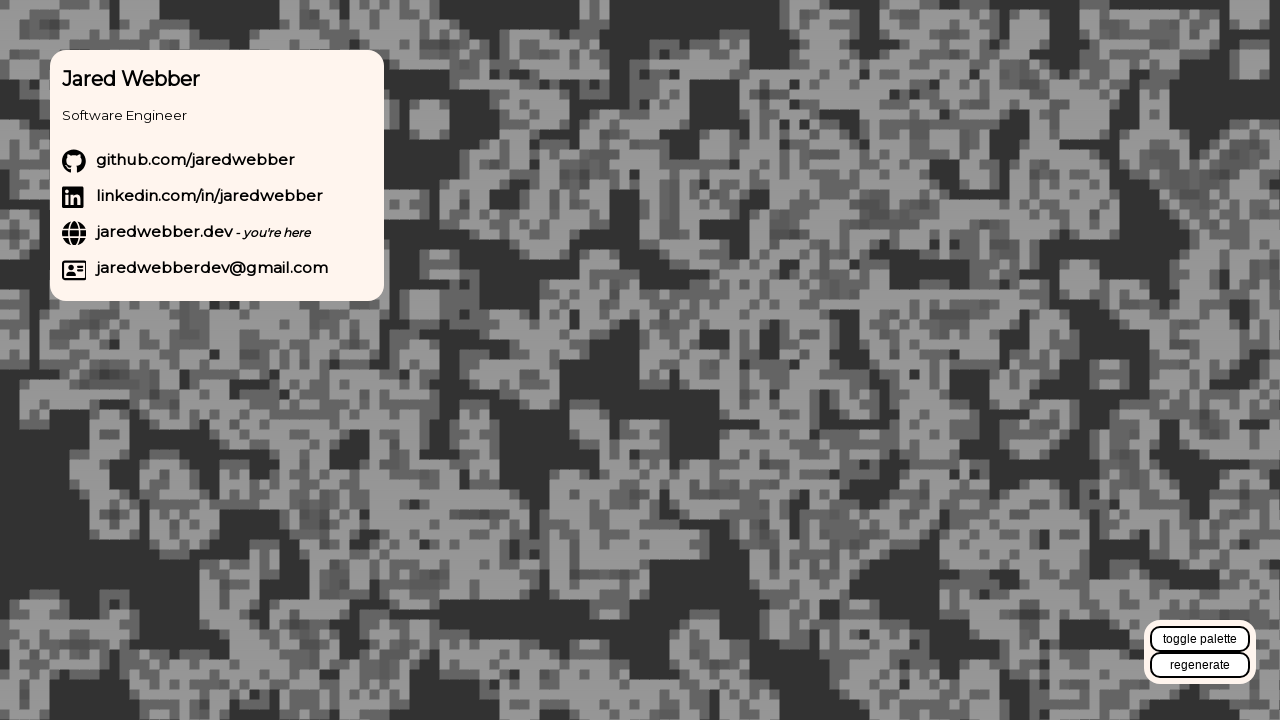

Located GitHub link element with text 'github.com/jaredwebber'
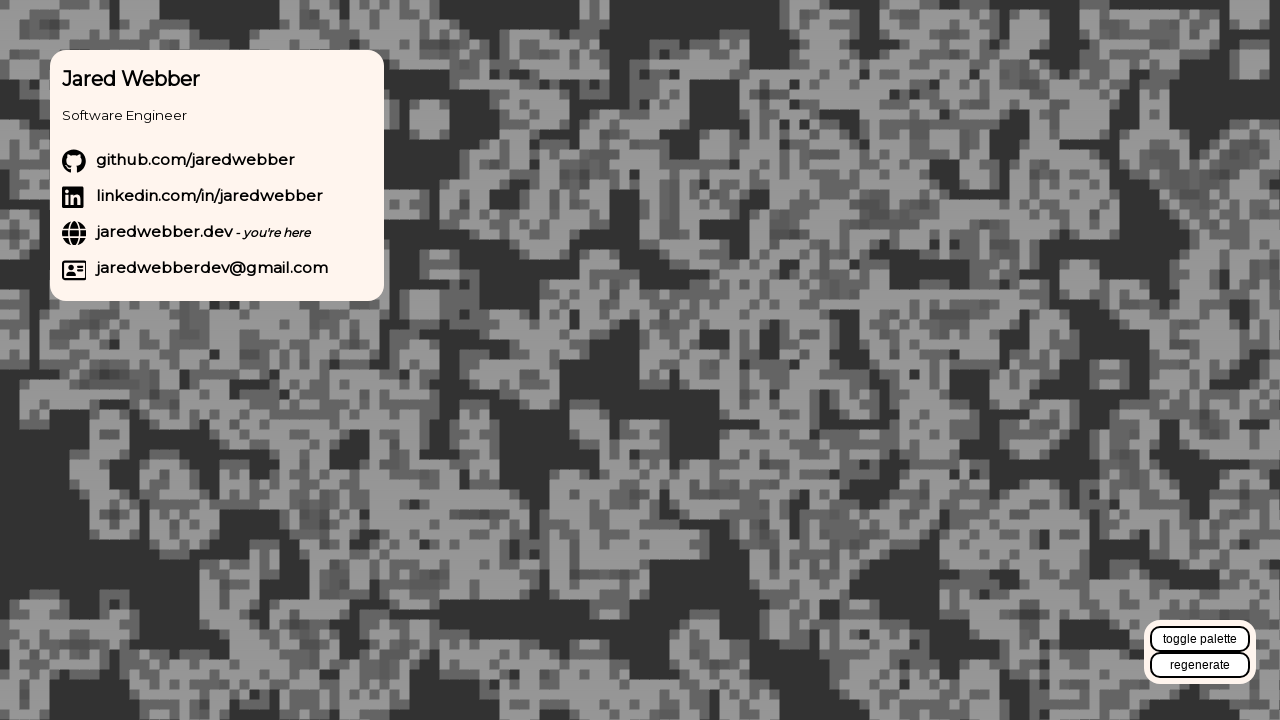

Verified GitHub link href is 'https://github.com/jaredwebber'
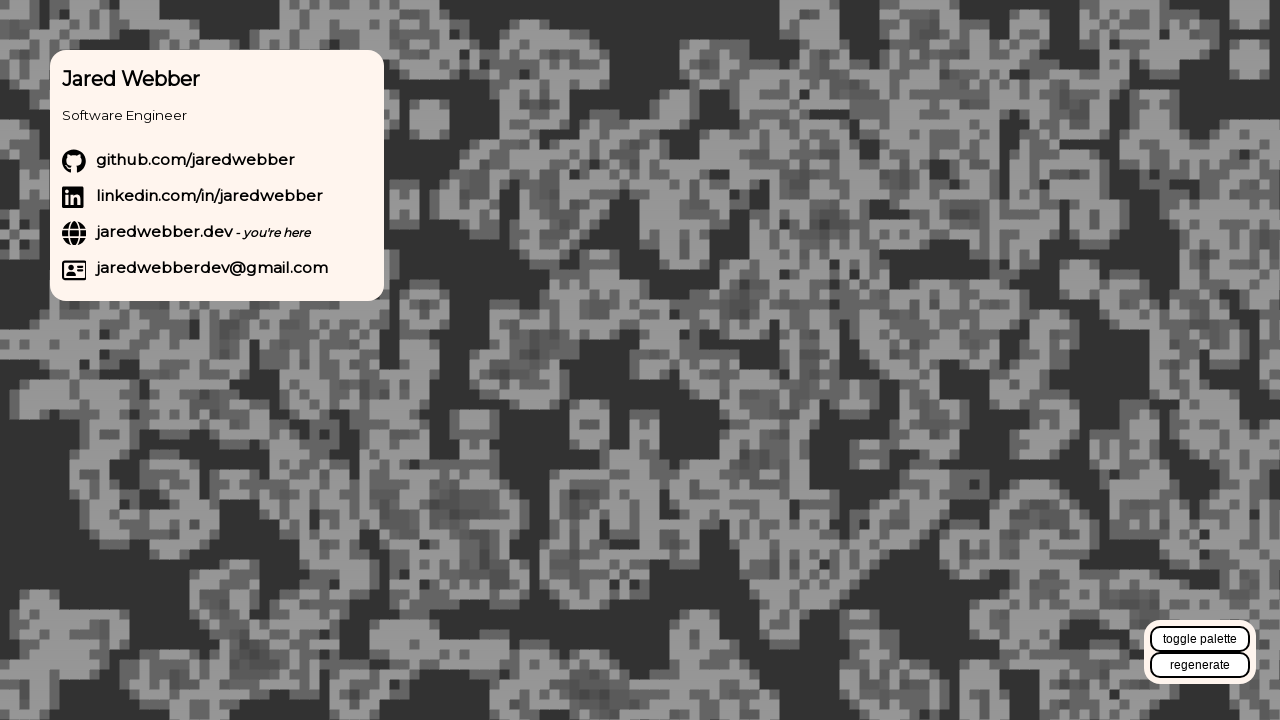

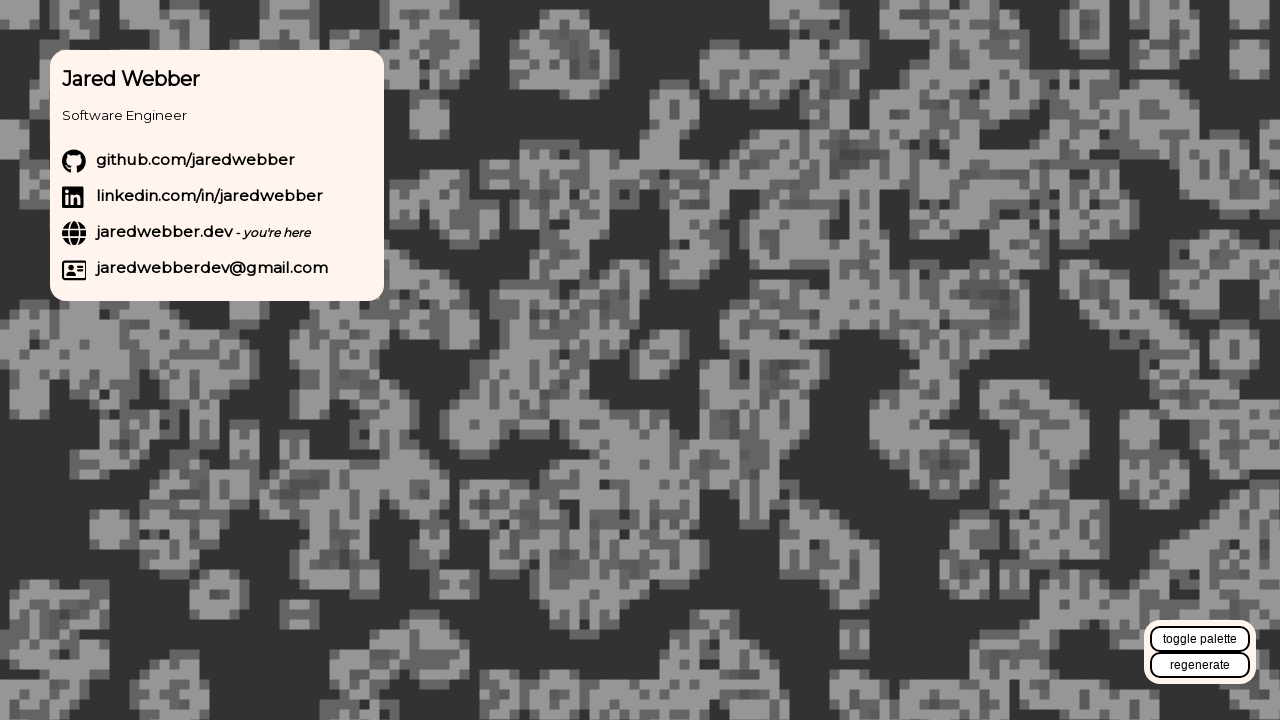